Tests checkbox functionality on jQuery UI demo page by switching to an iframe and clicking on a checkbox element

Starting URL: https://jqueryui.com/checkboxradio/

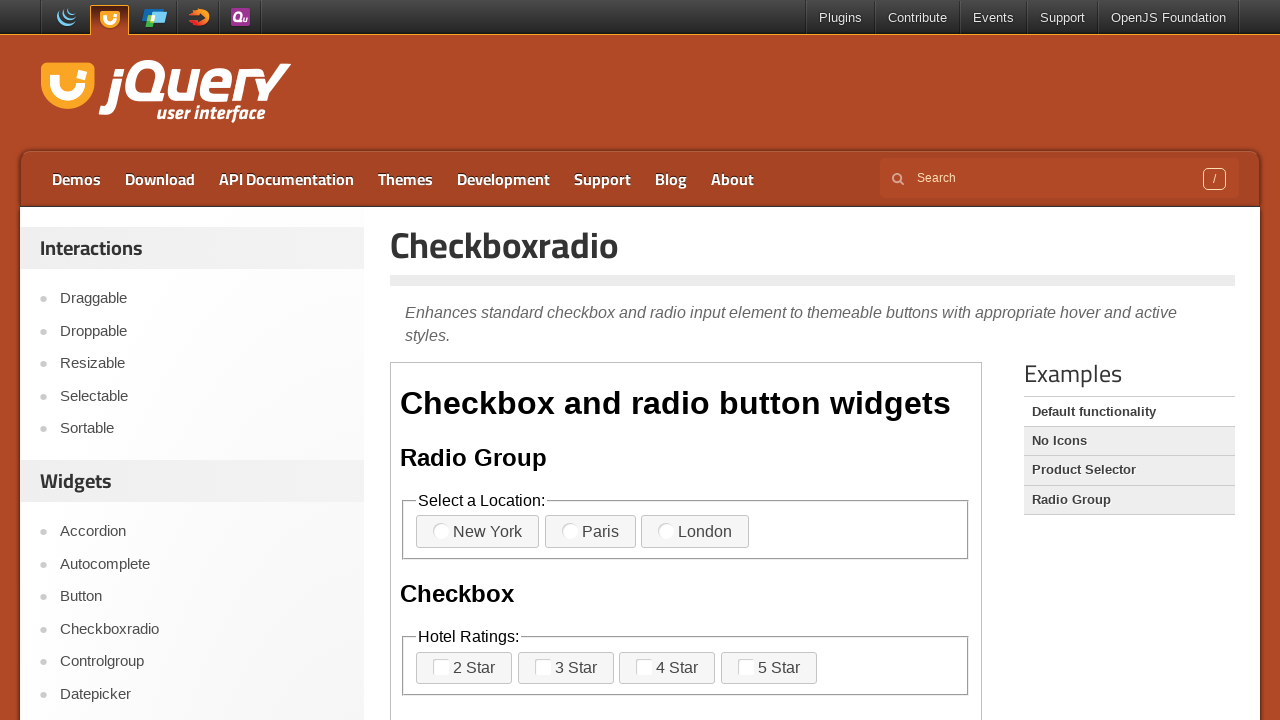

Located iframe with class 'demo-frame'
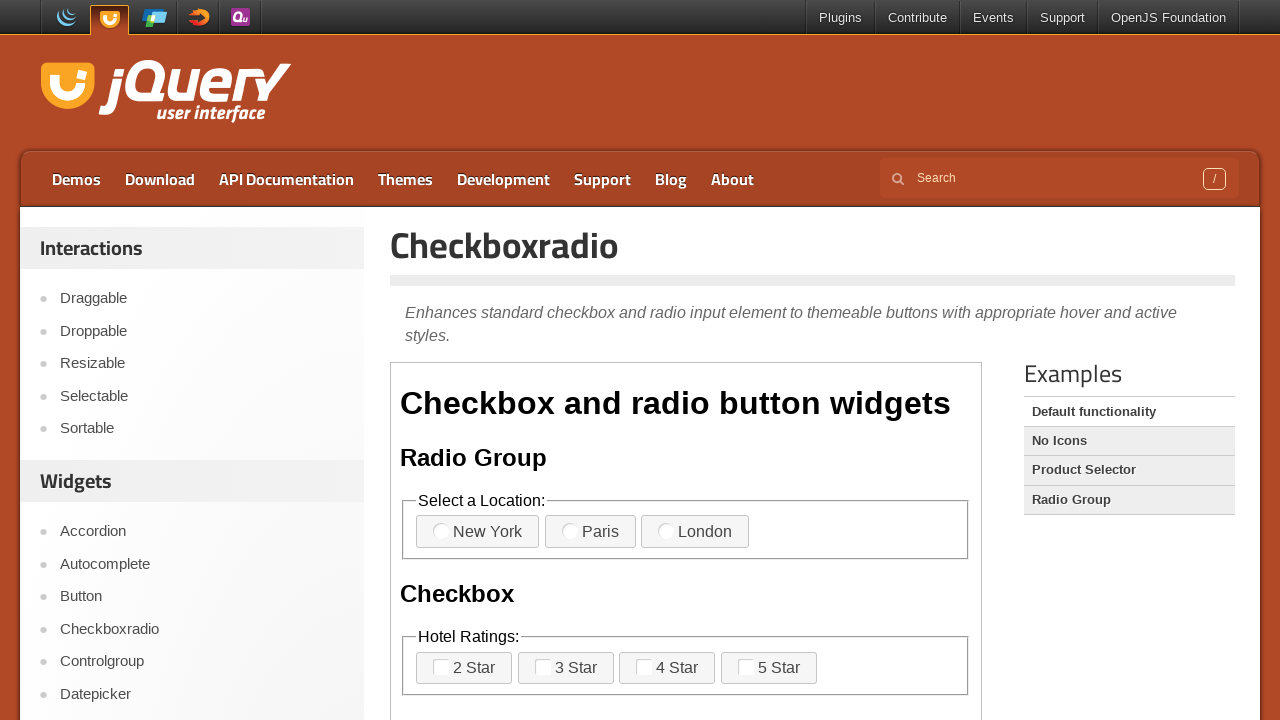

Located the 9th checkbox element in the iframe
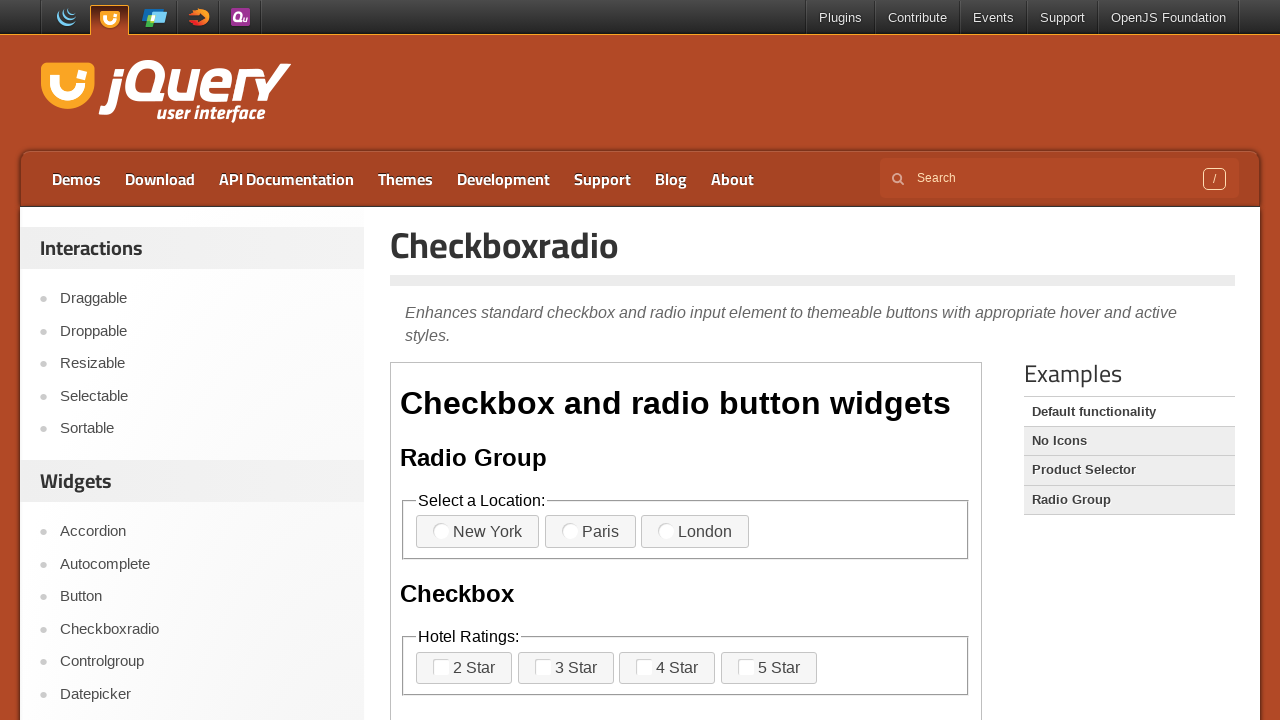

Waited for checkbox to become visible
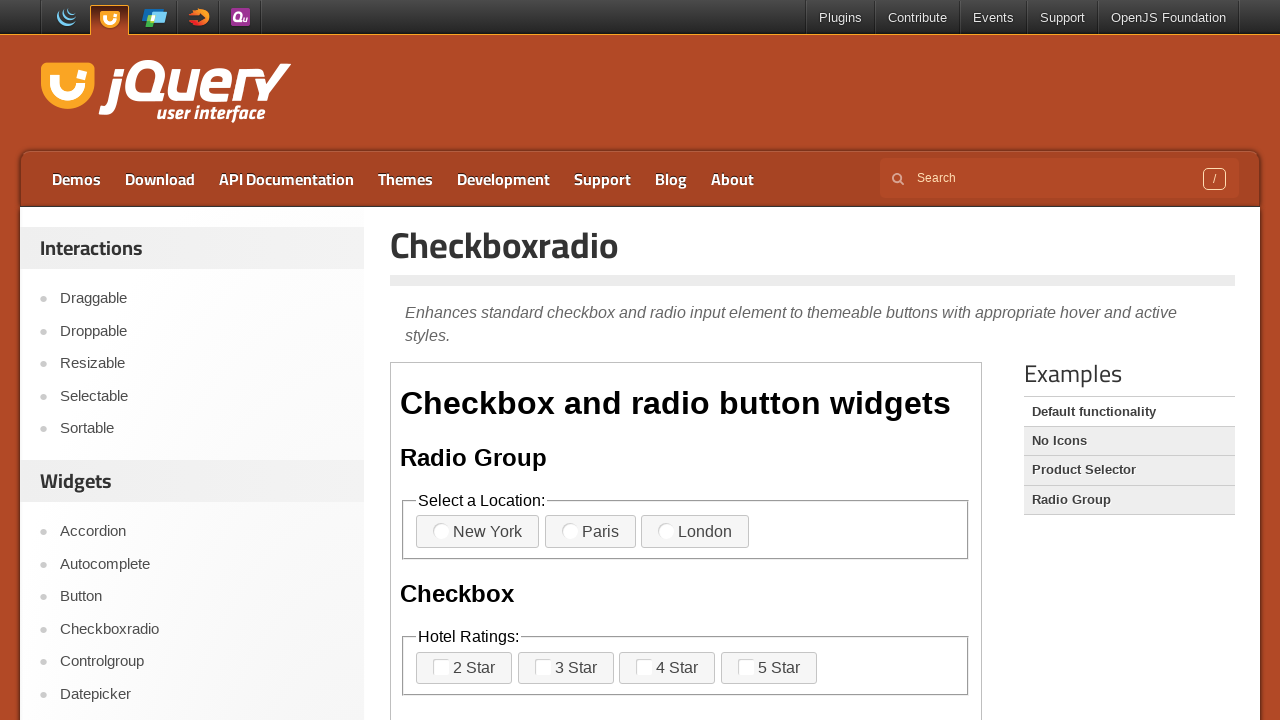

Clicked the checkbox element at (576, 360) on iframe.demo-frame >> internal:control=enter-frame >> span.ui-checkboxradio-icon-
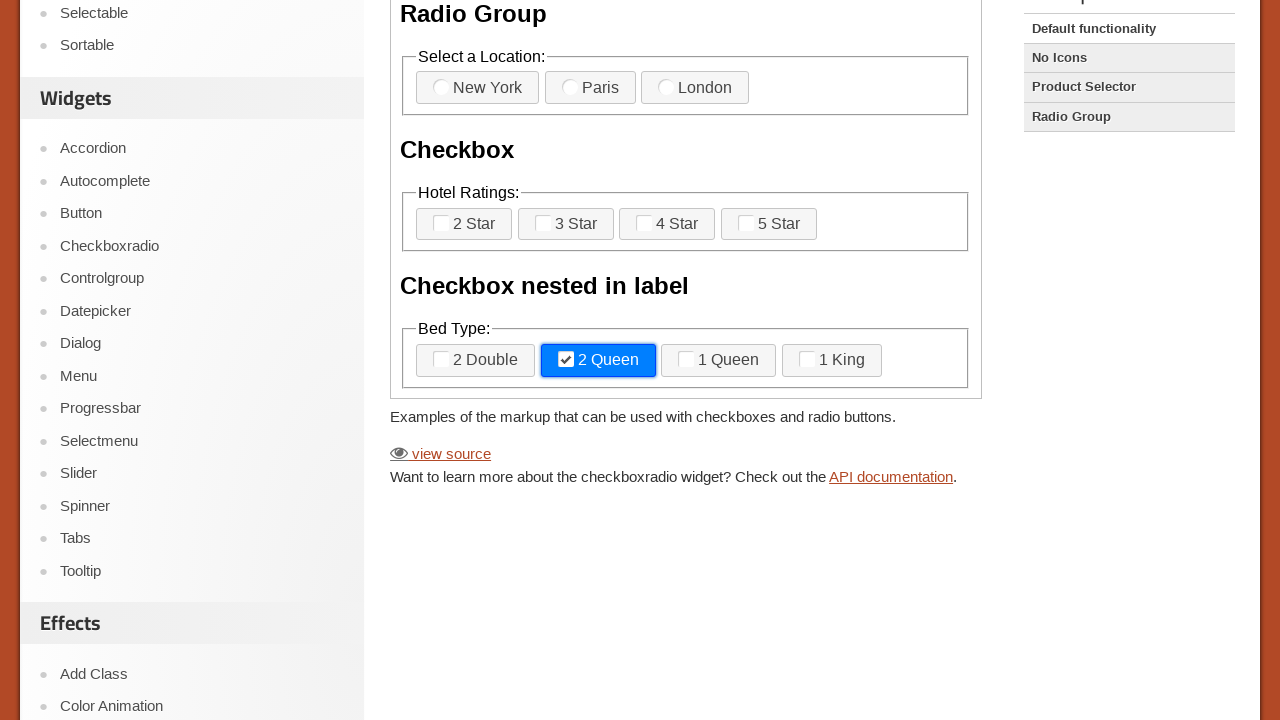

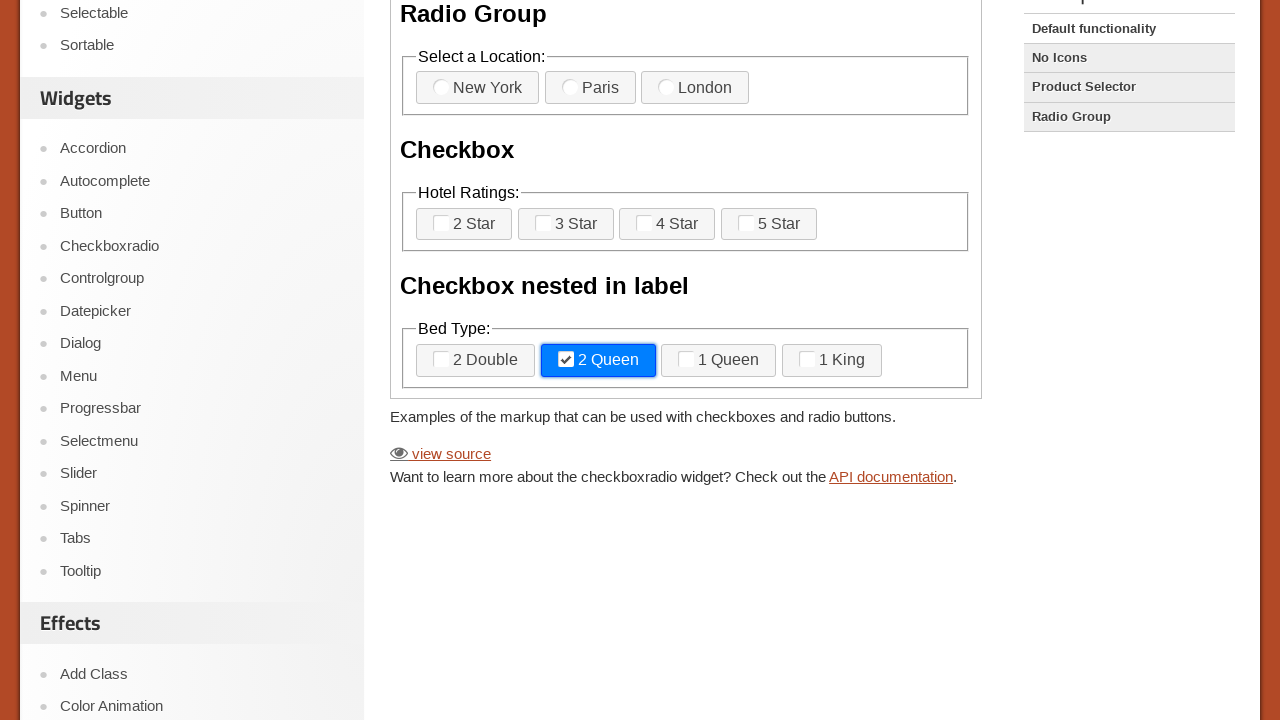